Tests checkbox functionality on the Herokuapp checkboxes demo page by verifying initial state, clicking the first checkbox, and verifying it becomes checked.

Starting URL: https://the-internet.herokuapp.com/checkboxes

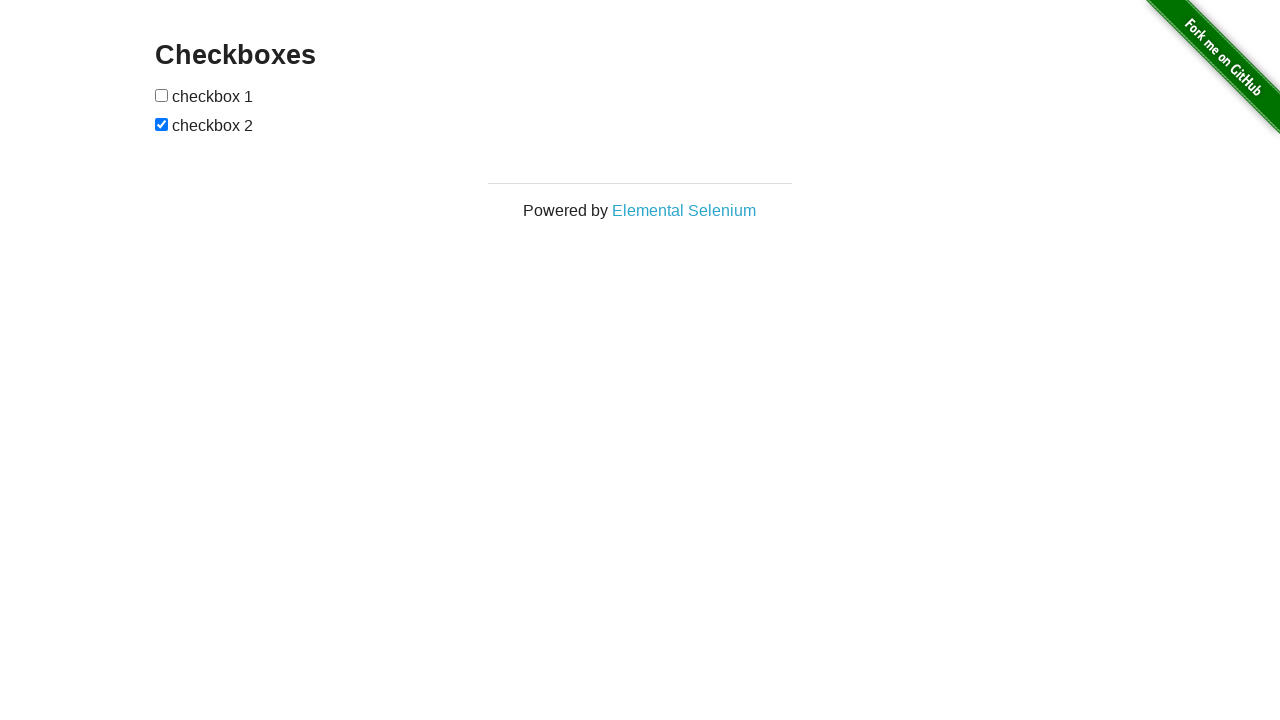

Waited for checkboxes to be present on the page
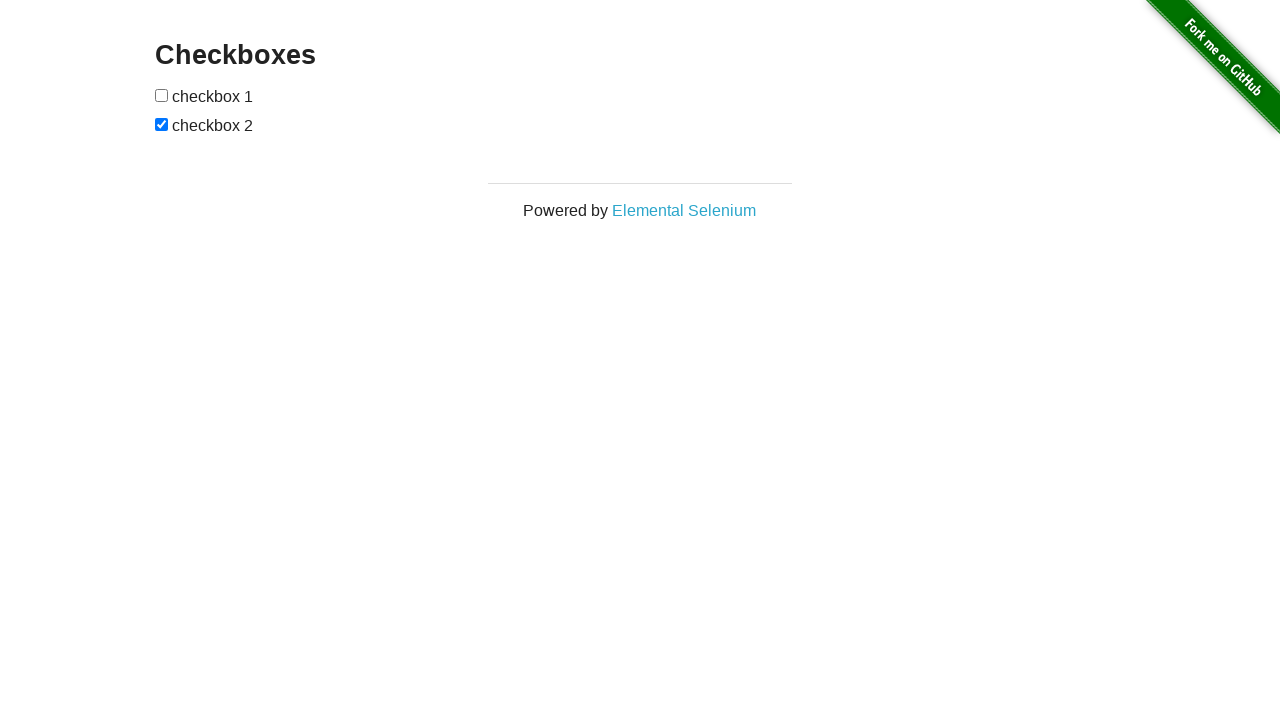

Located all checkbox elements
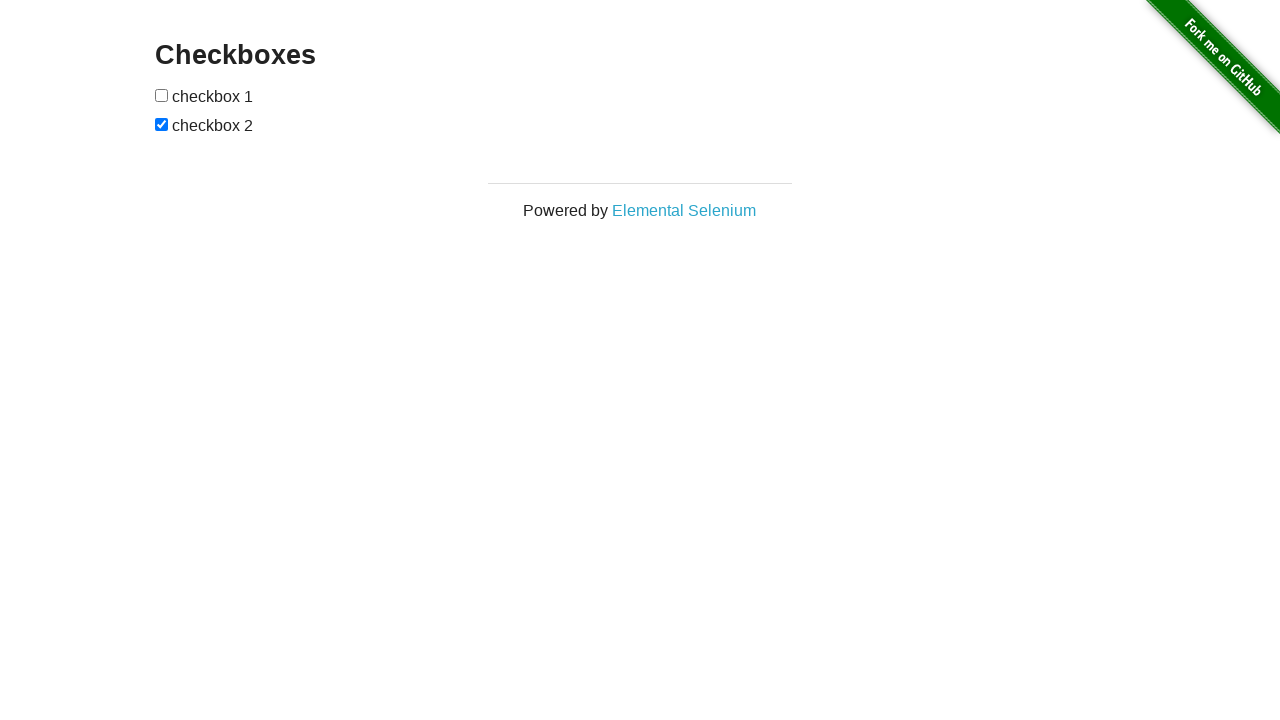

Selected the first checkbox element
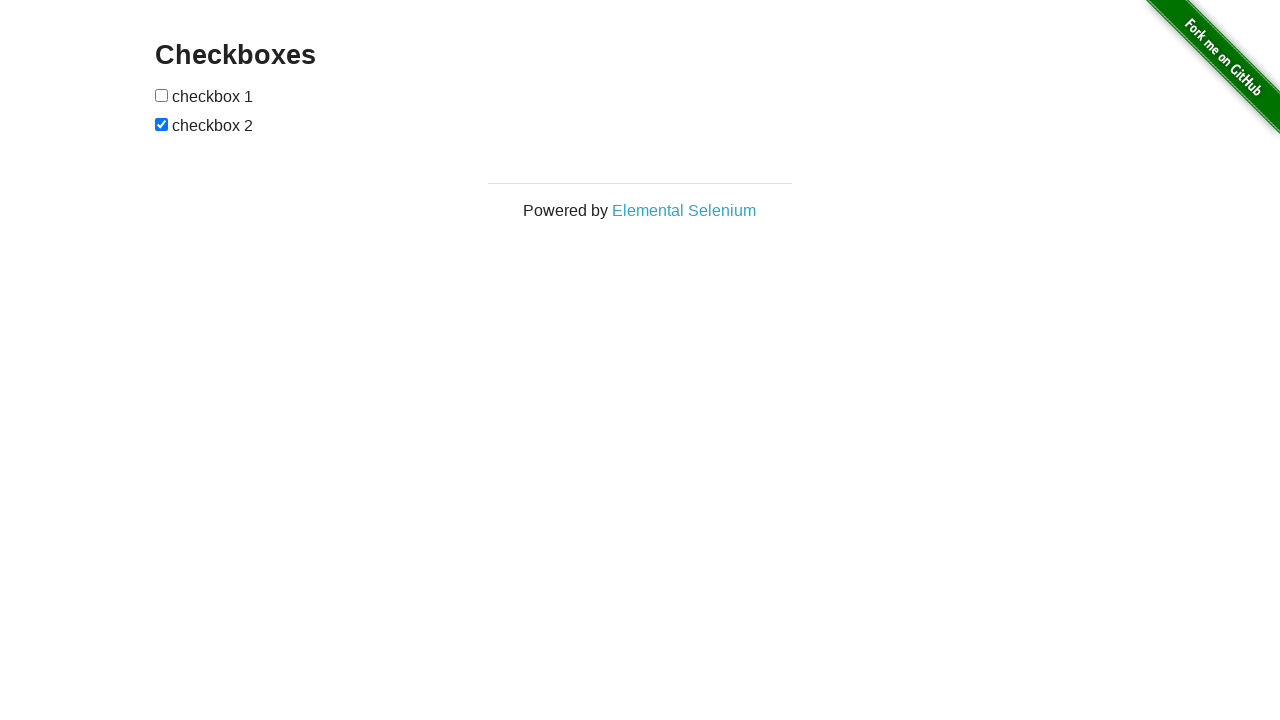

Verified that first checkbox is unchecked initially
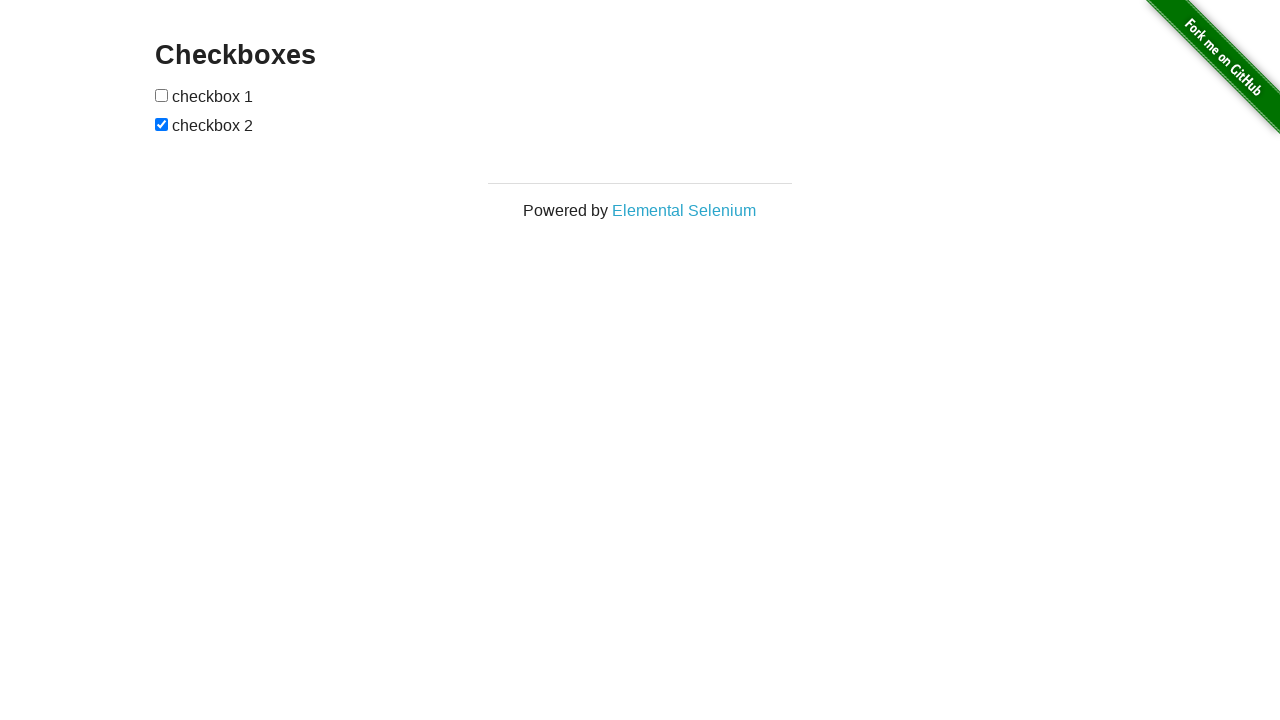

Clicked the first checkbox to check it at (162, 95) on input[type='checkbox'] >> nth=0
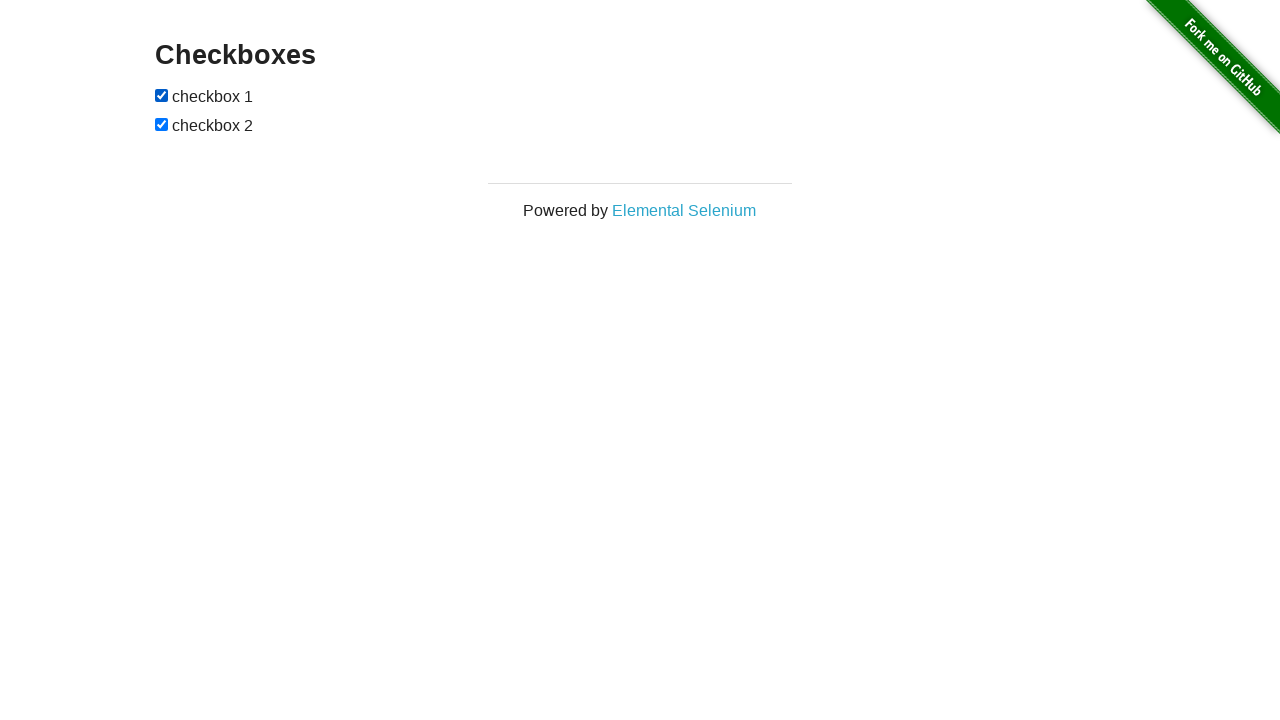

Verified that first checkbox is now checked after clicking
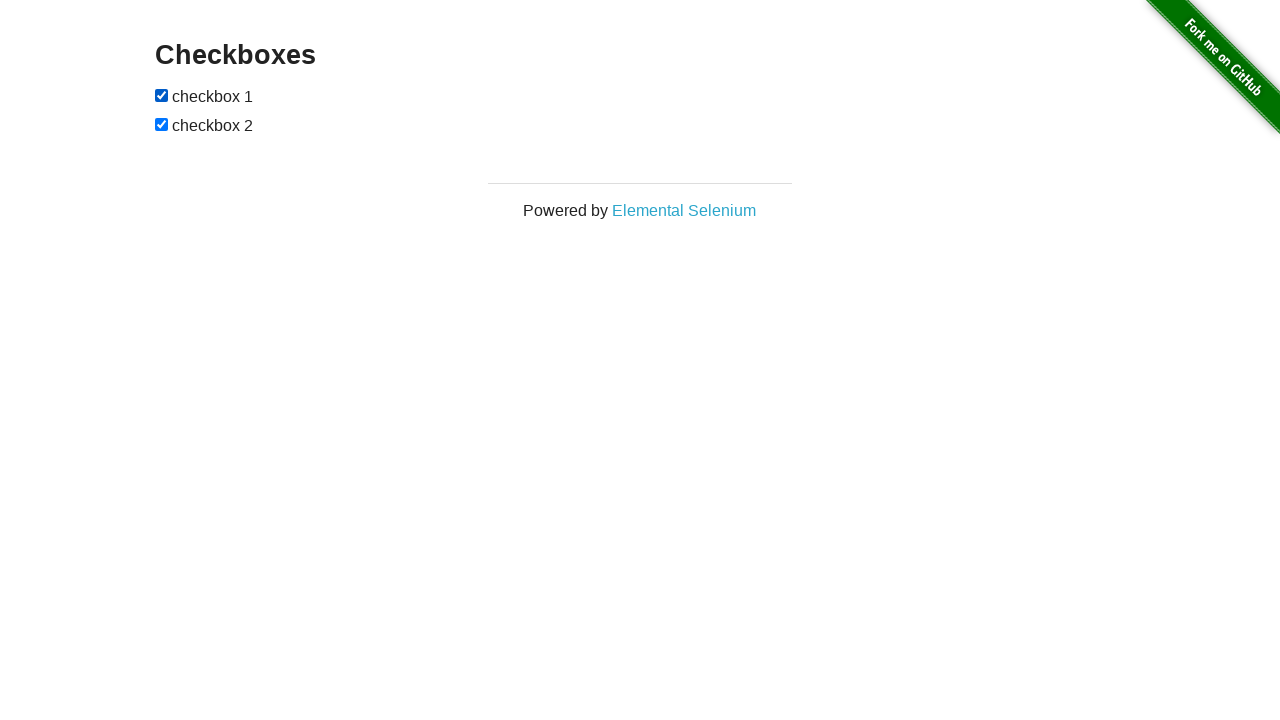

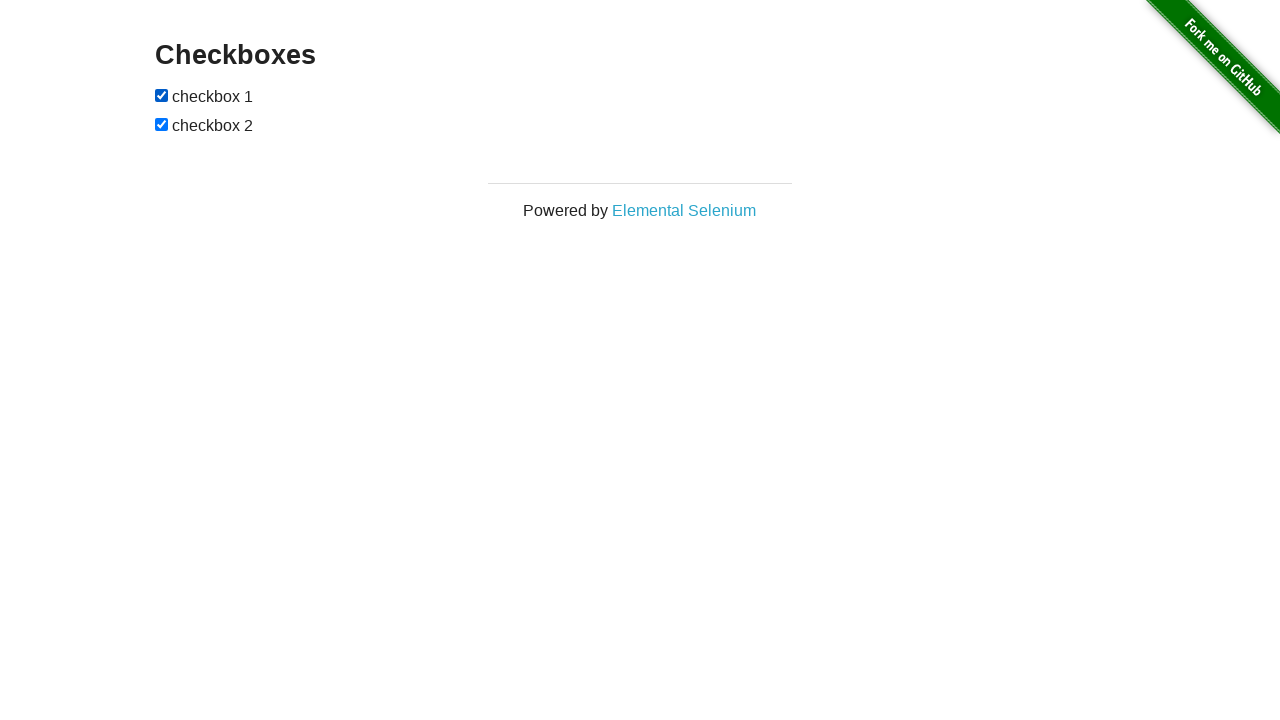